Tests jQuery UI custom dropdown by selecting different values from multiple dropdowns including speed, files, number, and salutation options

Starting URL: https://jqueryui.com/resources/demos/selectmenu/default.html

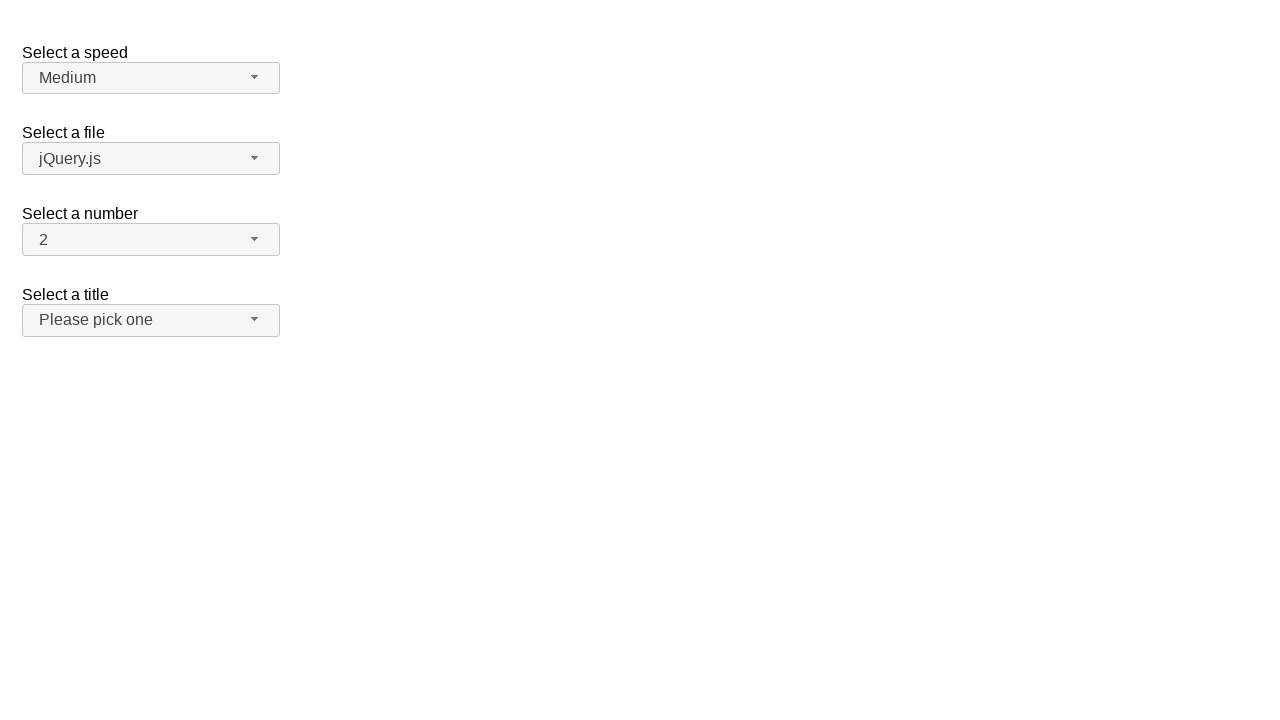

Clicked speed dropdown button to open menu at (151, 78) on span#speed-button
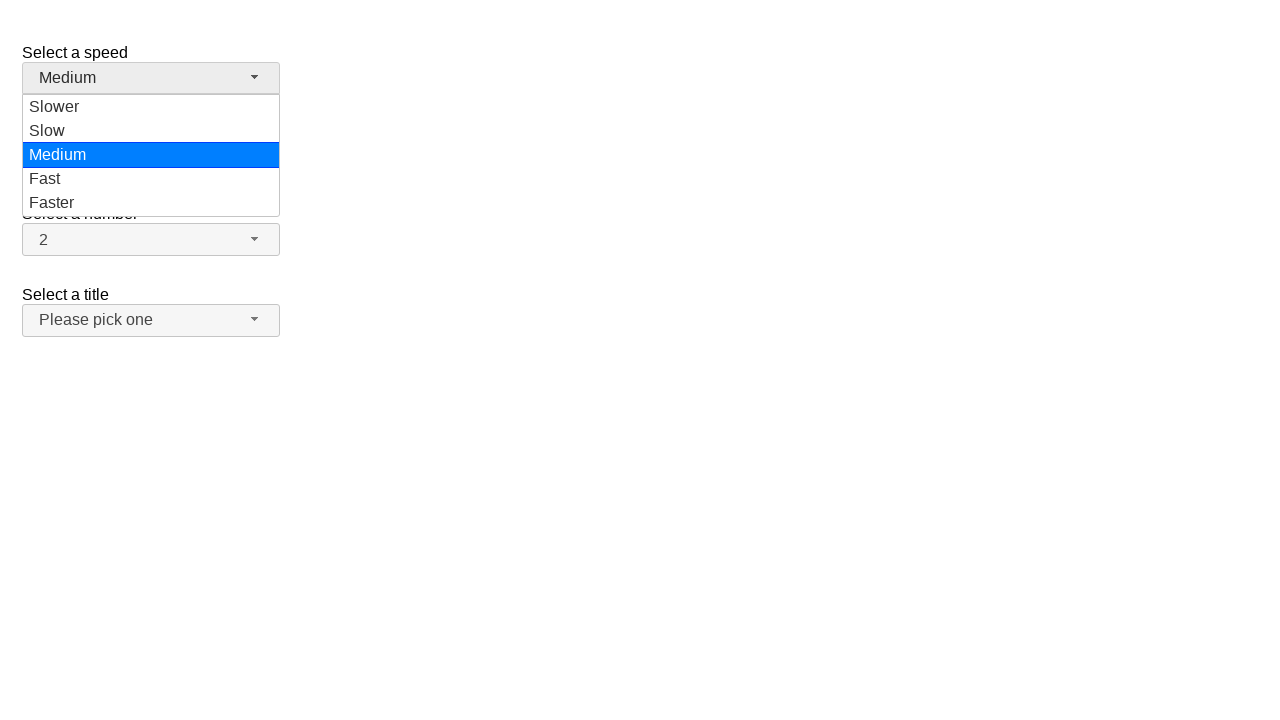

Speed dropdown menu appeared
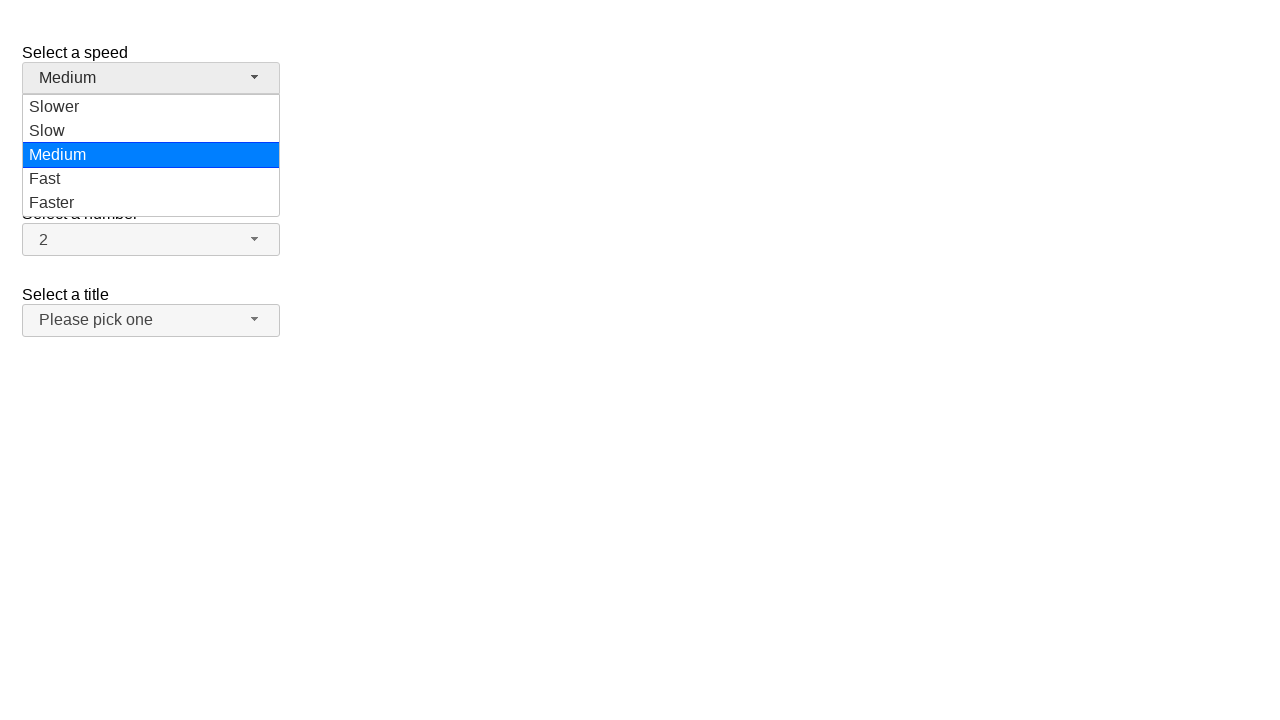

Selected 'Slower' from speed dropdown at (151, 107) on ul#speed-menu>li>div:has-text('Slower')
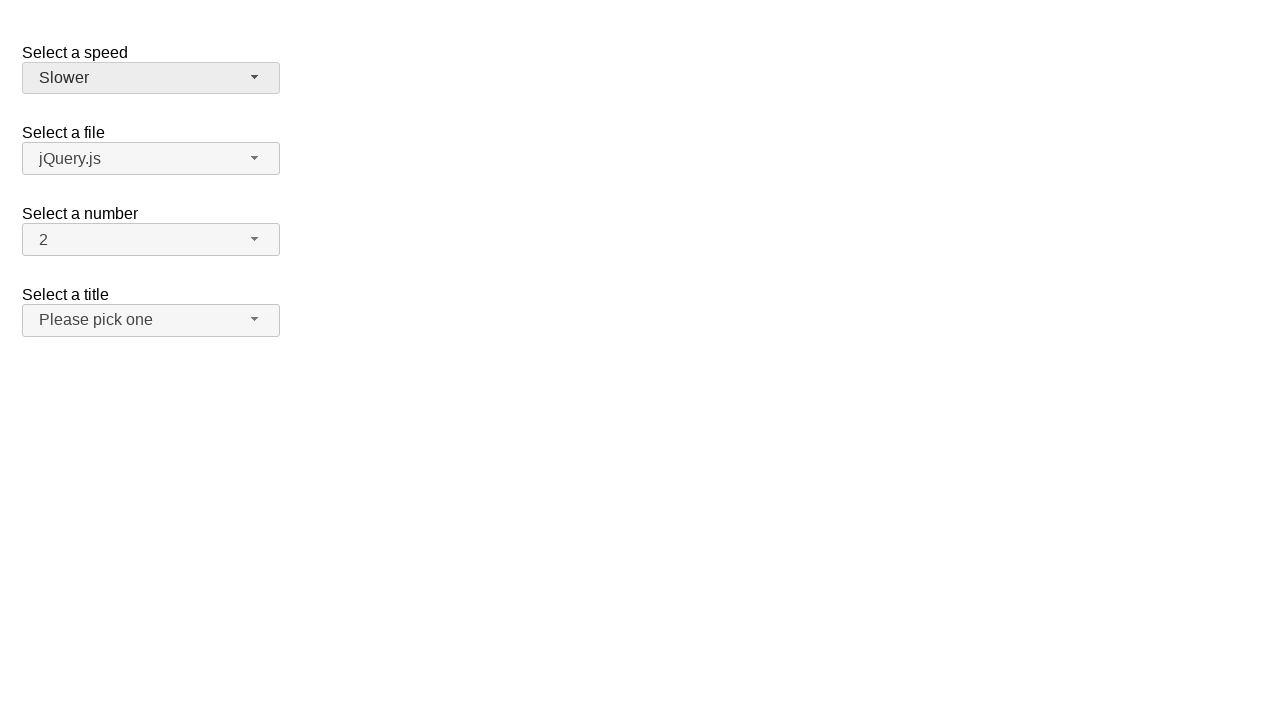

Verified speed dropdown shows 'Slower' as selected
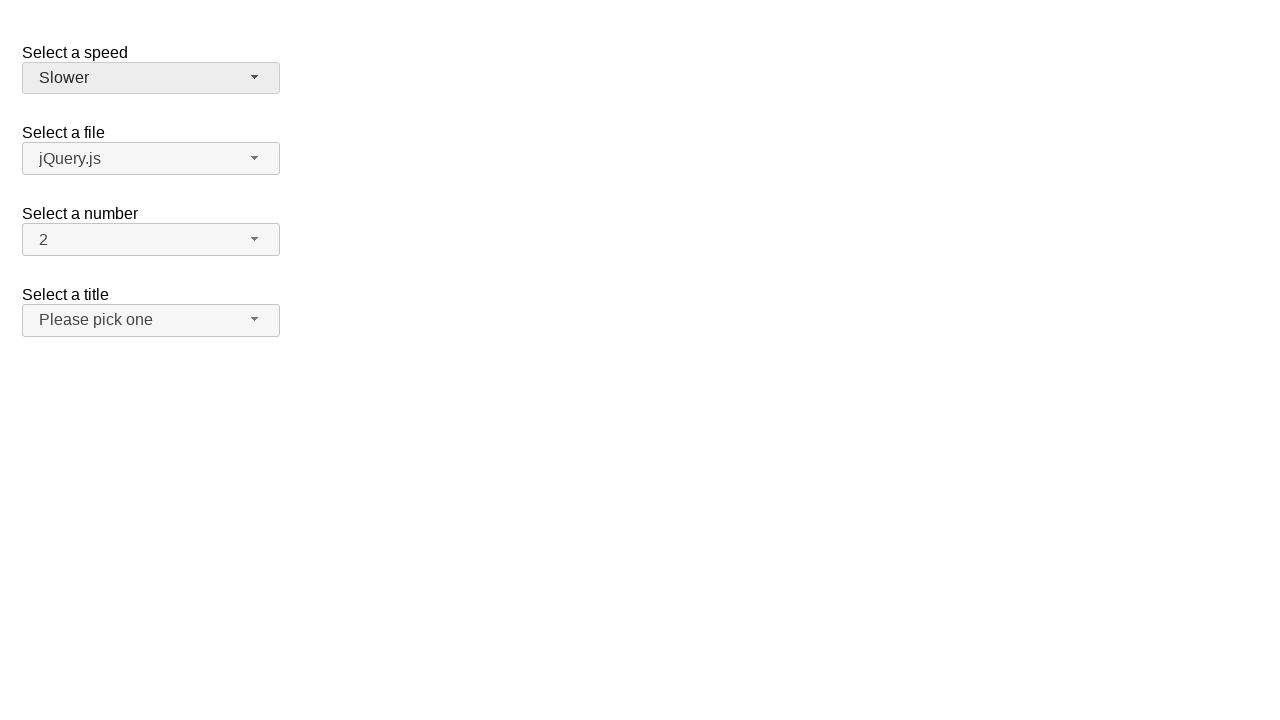

Clicked files dropdown button to open menu at (151, 159) on span#files-button
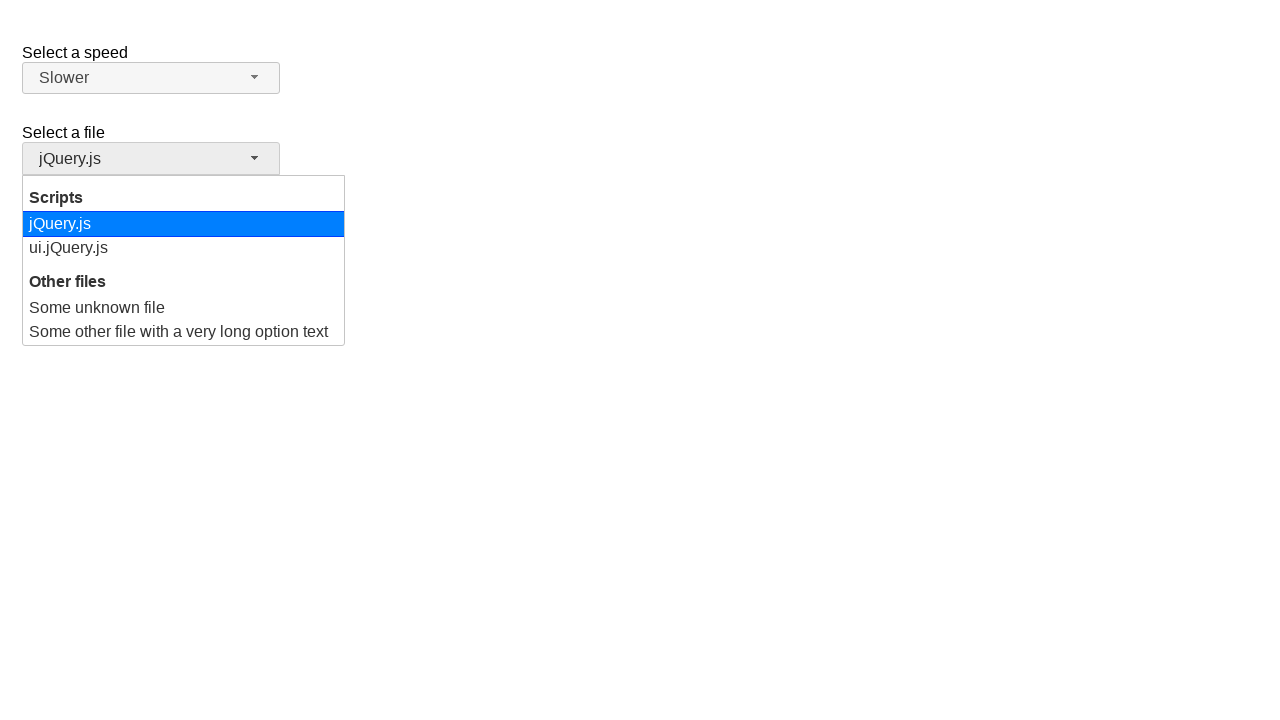

Files dropdown menu appeared
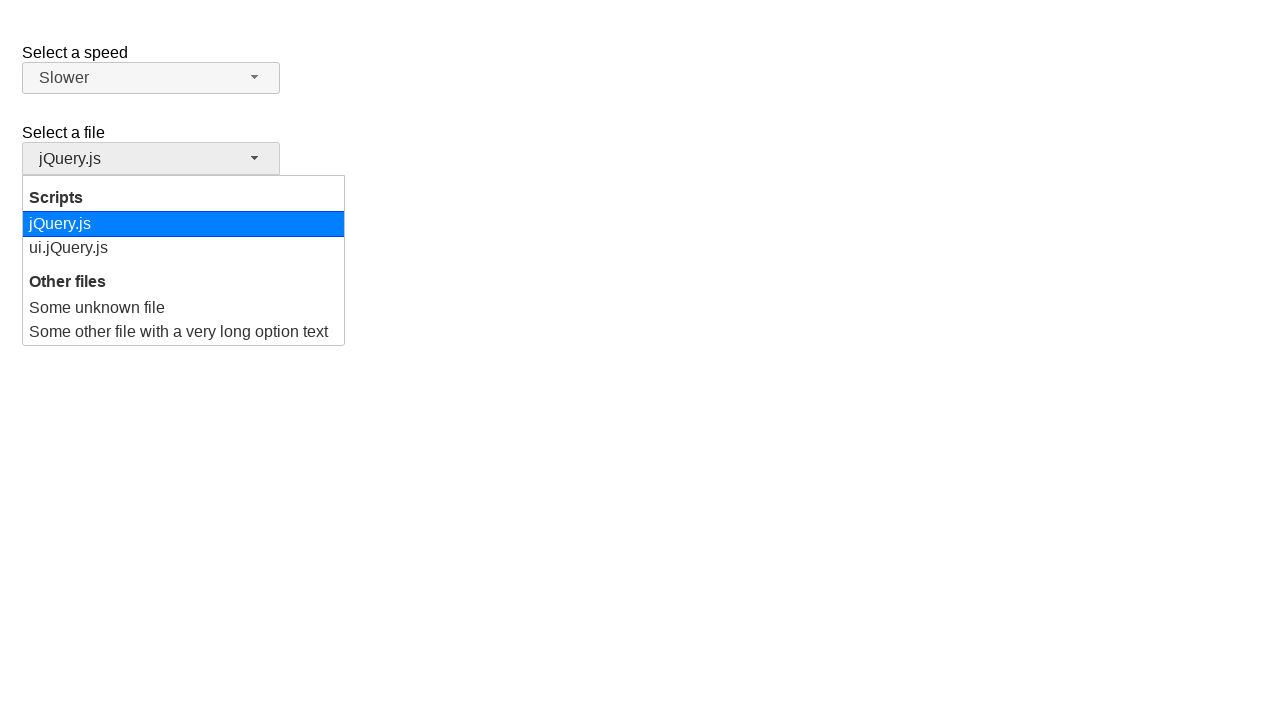

Selected 'ui.jQuery.js' from files dropdown at (184, 248) on ul#files-menu>li>div:has-text('ui.jQuery.js')
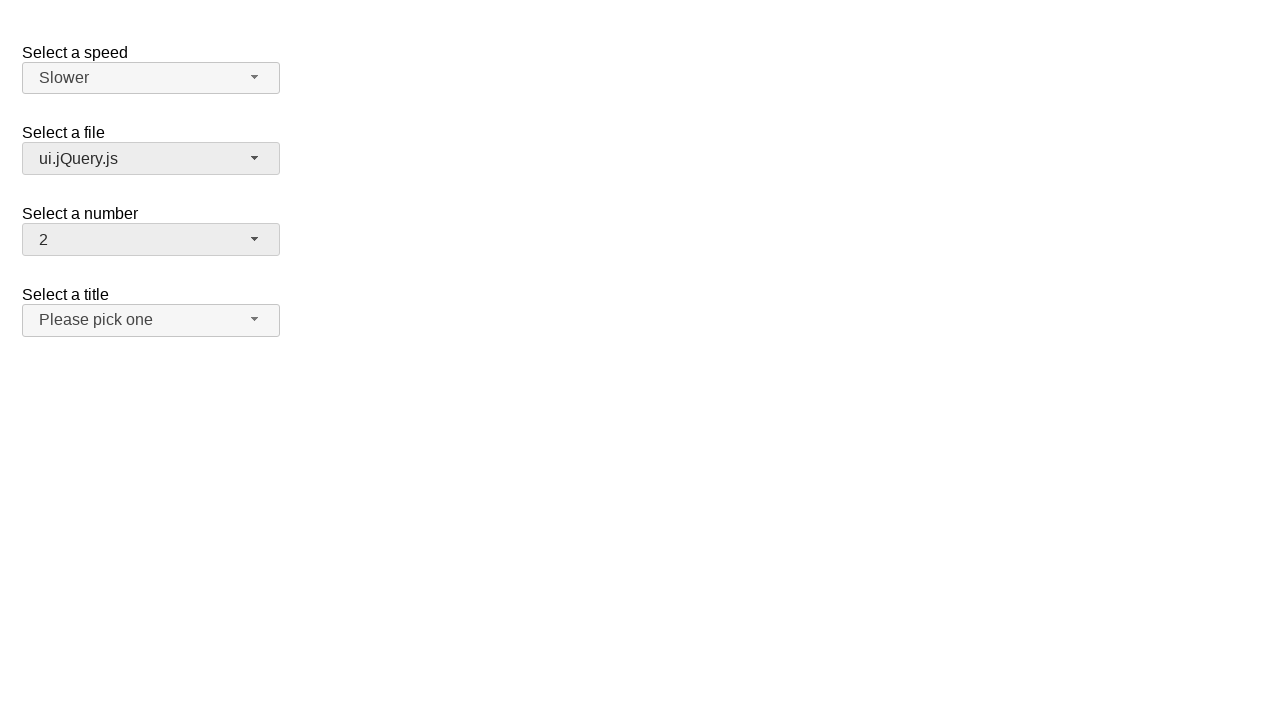

Clicked number dropdown button to open menu at (151, 240) on span#number-button
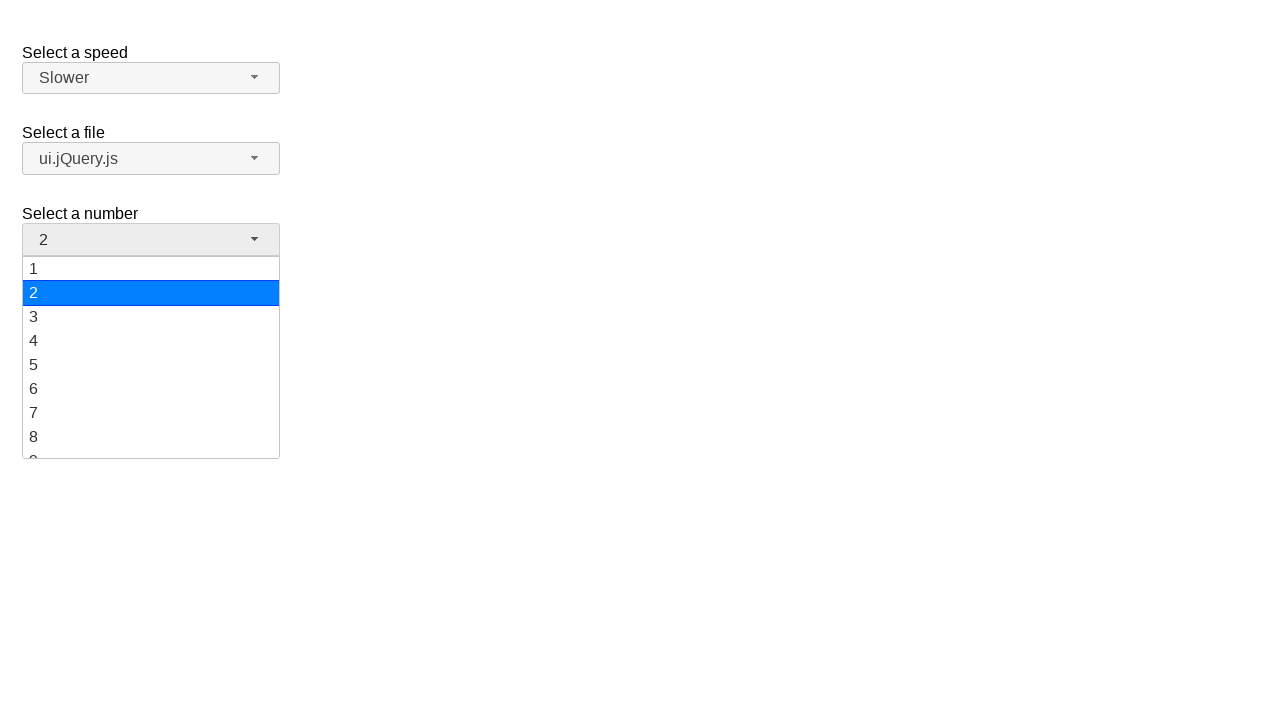

Number dropdown menu appeared
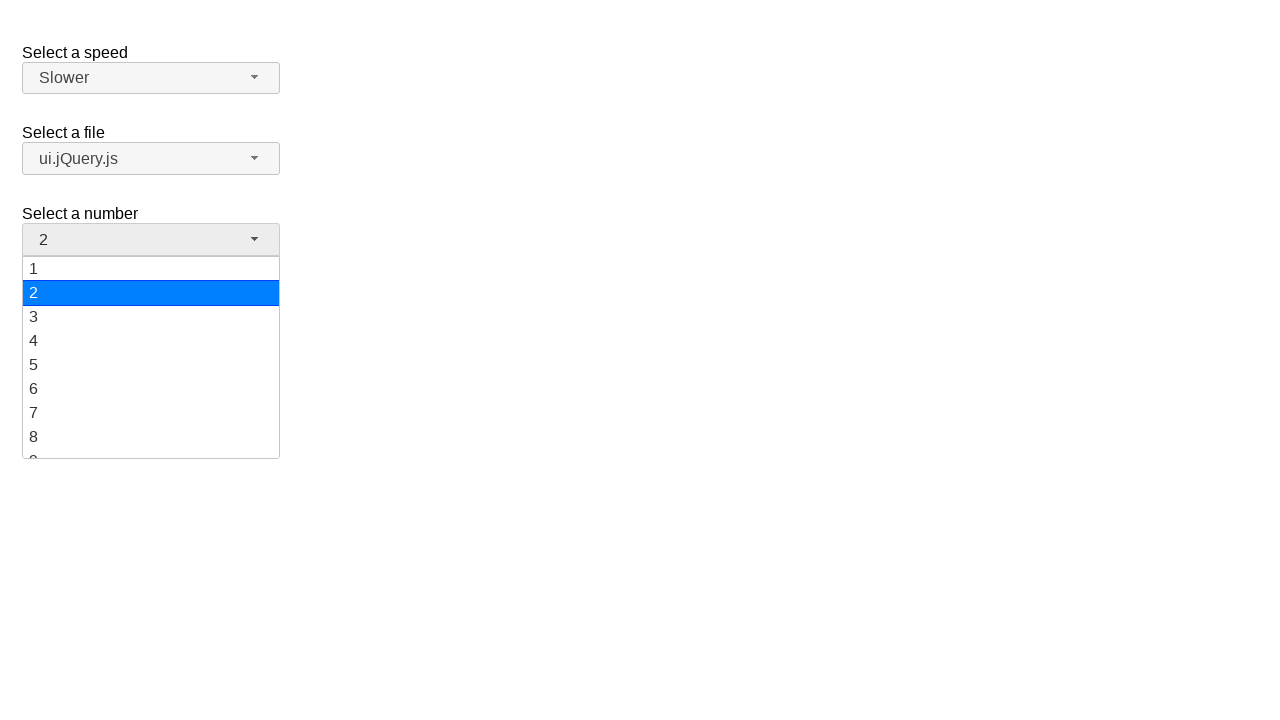

Selected '18' from number dropdown at (151, 421) on ul#number-menu>li>div:has-text('18')
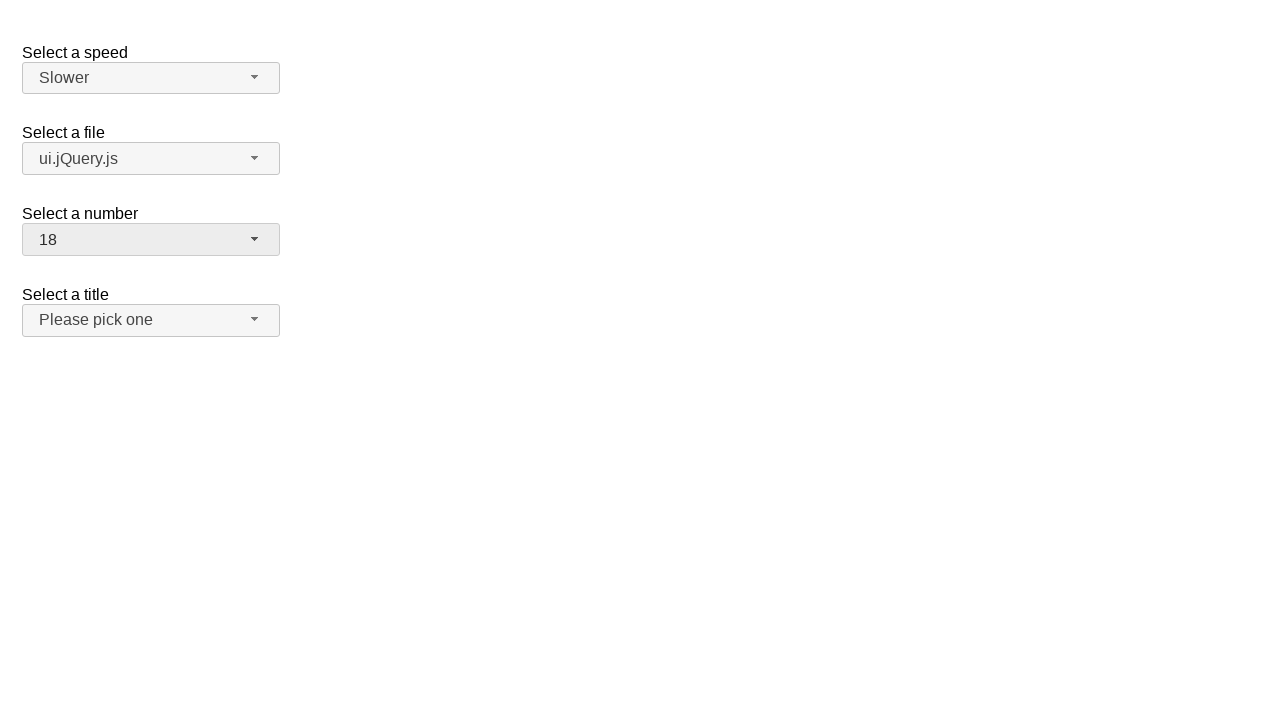

Clicked salutation dropdown button to open menu at (151, 320) on span#salutation-button
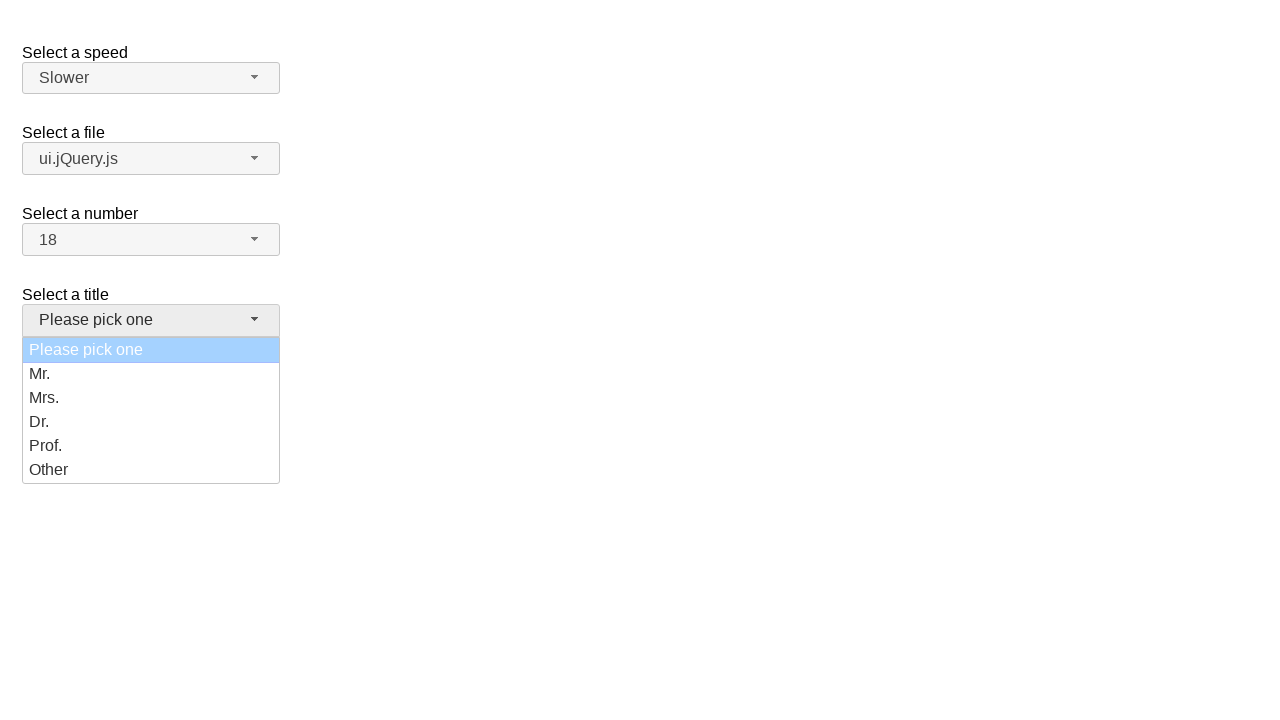

Salutation dropdown menu appeared
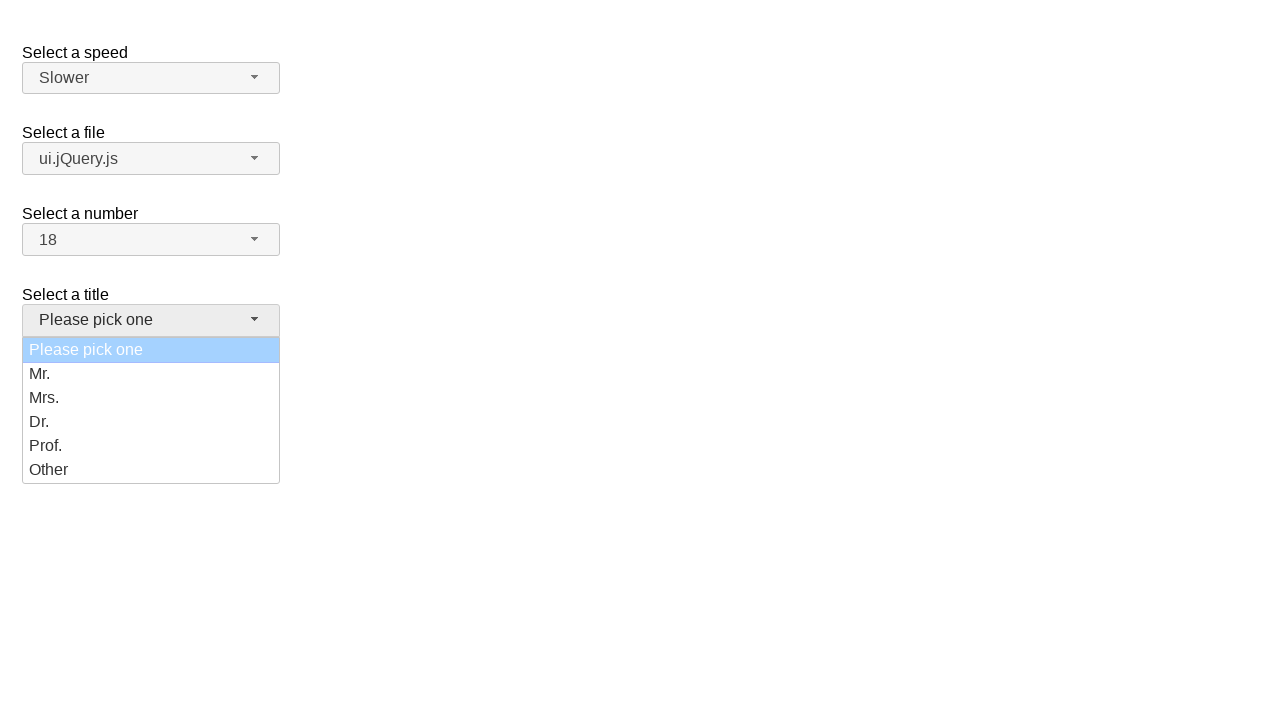

Selected 'Prof.' from salutation dropdown at (151, 446) on ul#salutation-menu>li>div:has-text('Prof.')
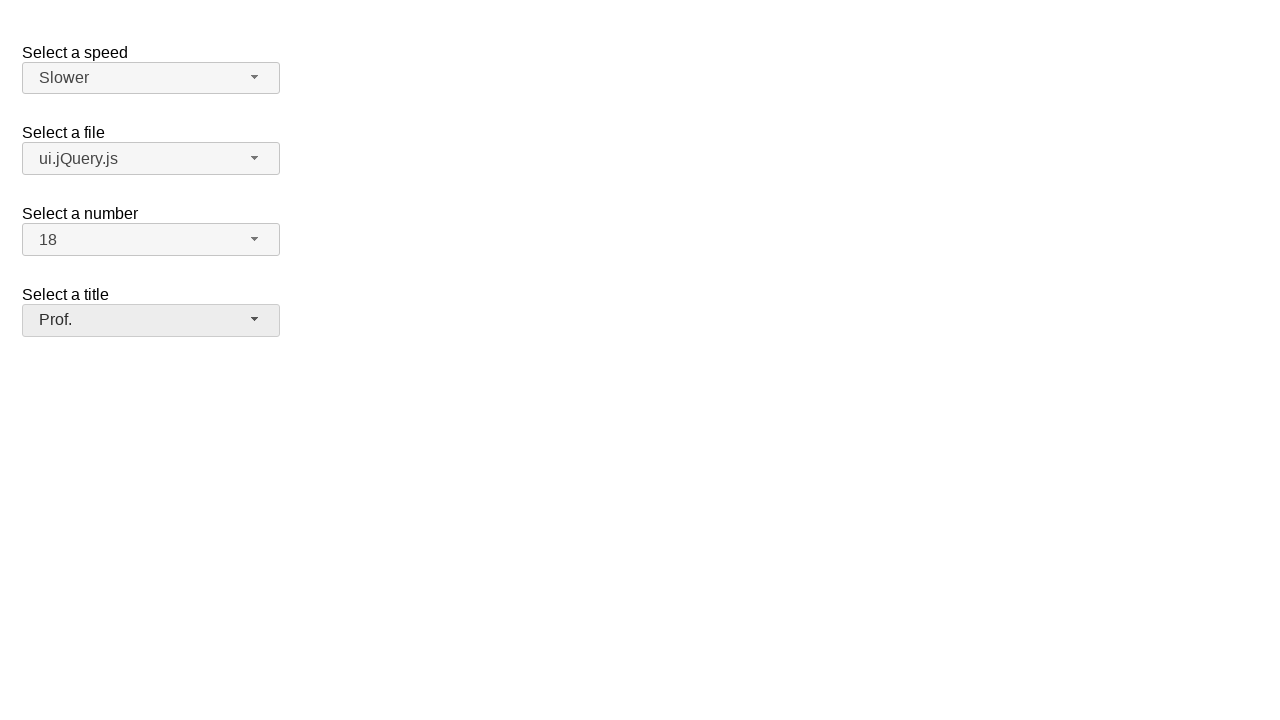

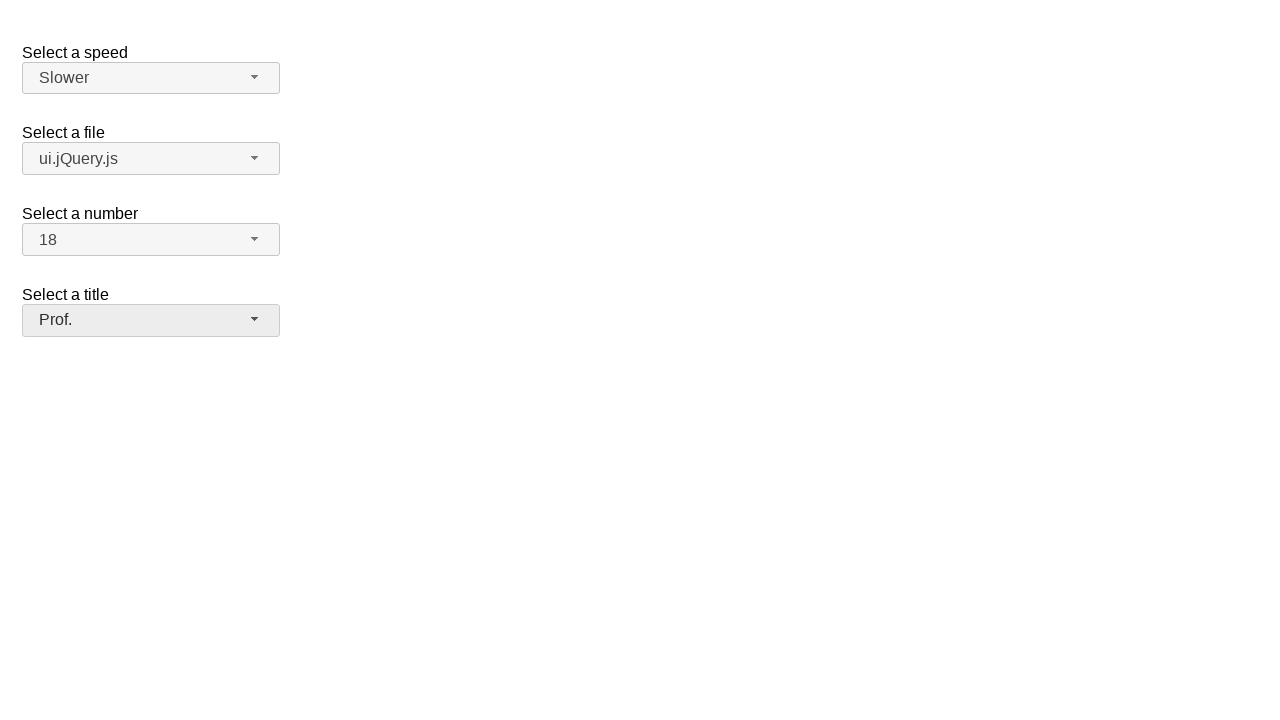